Tests radio button selection functionality by iterating through a group of radio buttons and selecting the one with value "Cheese"

Starting URL: http://www.echoecho.com/htmlforms10.htm

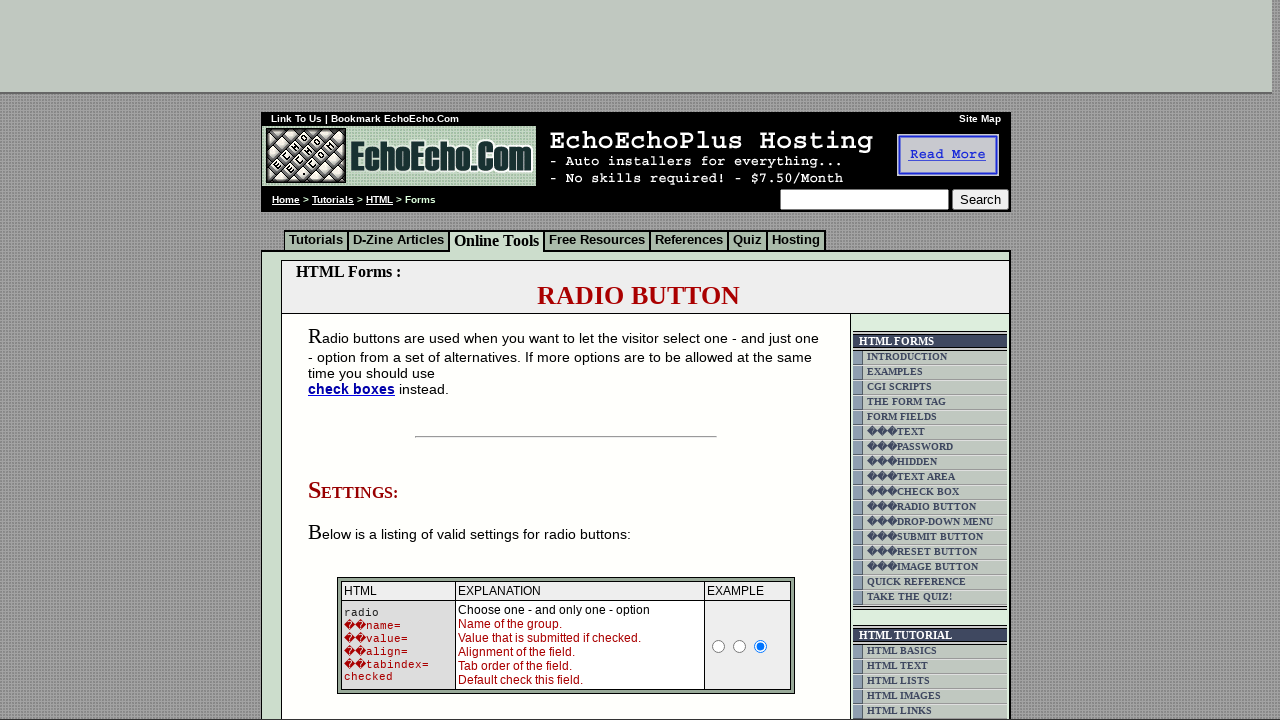

Waited for radio button group to be present
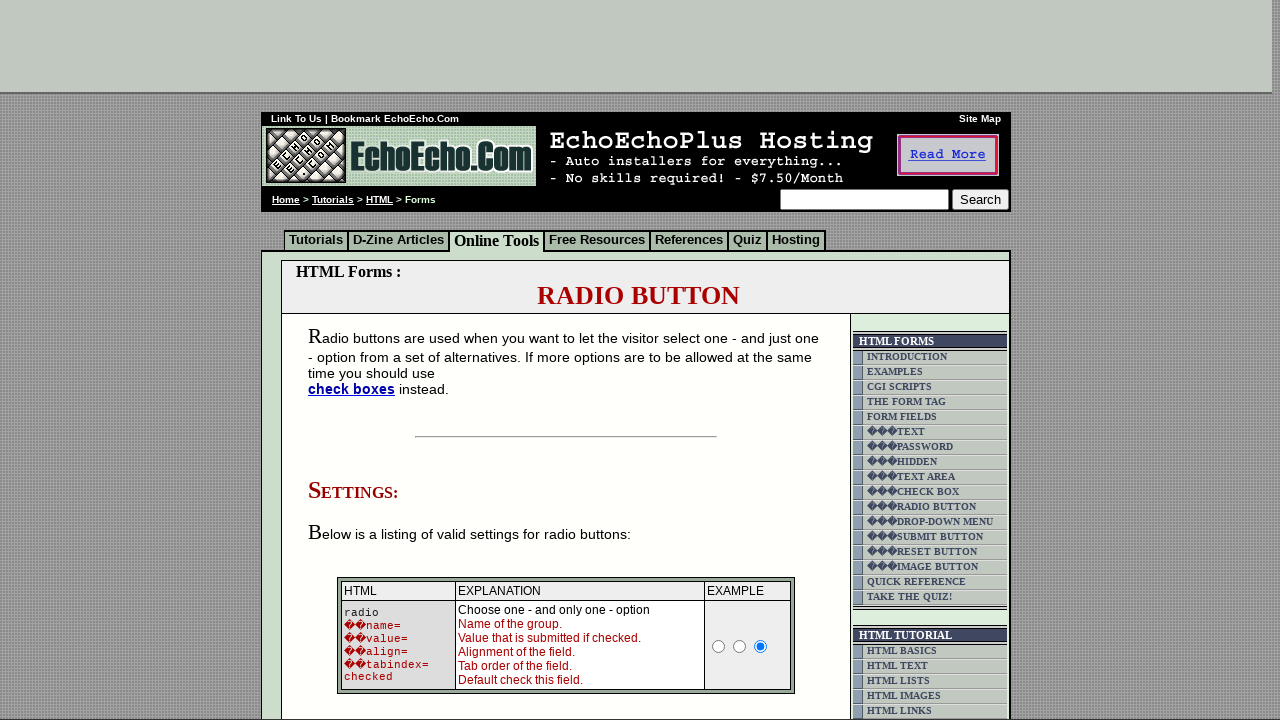

Located radio button group 'group1'
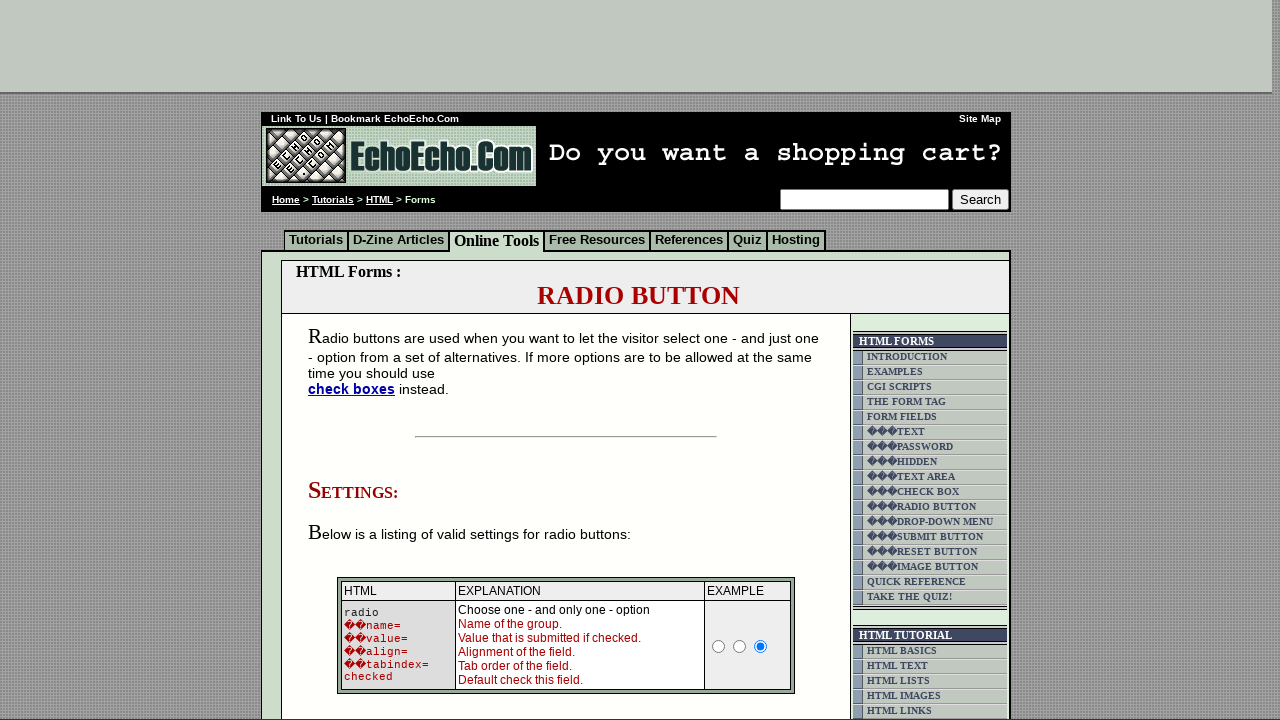

Found 3 radio buttons in the group
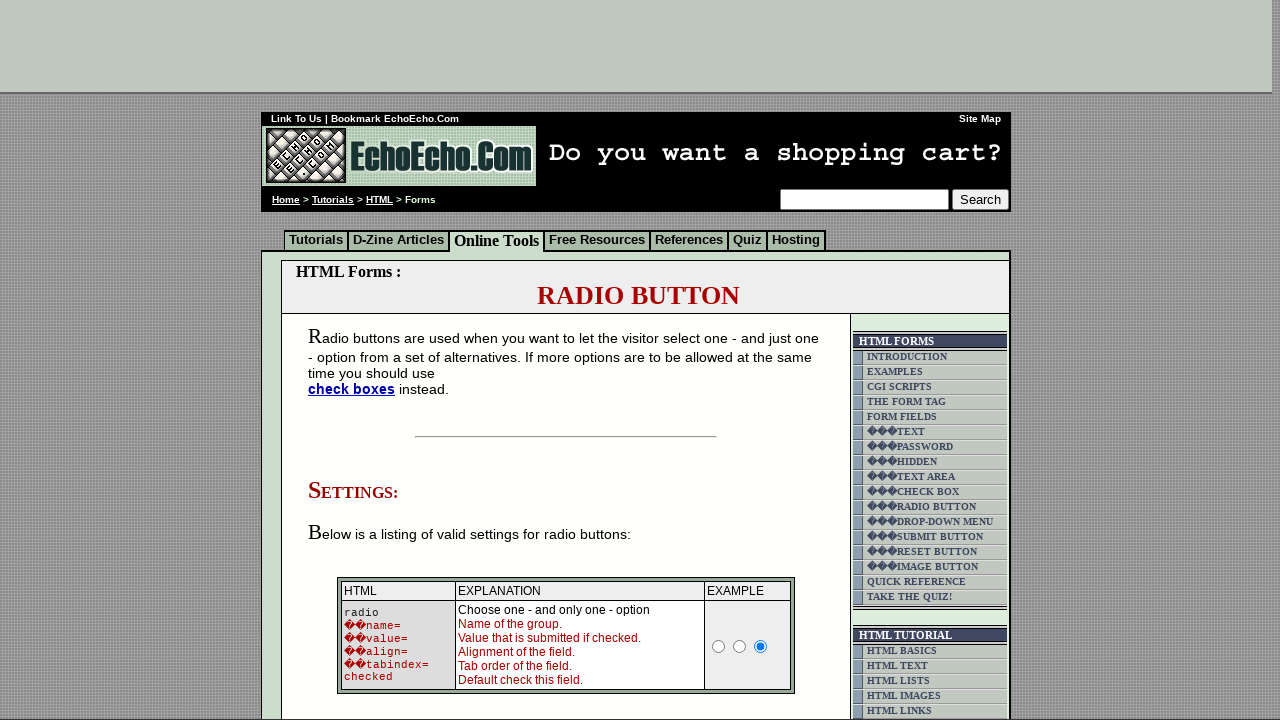

Retrieved value attribute from radio button 0: 'Milk'
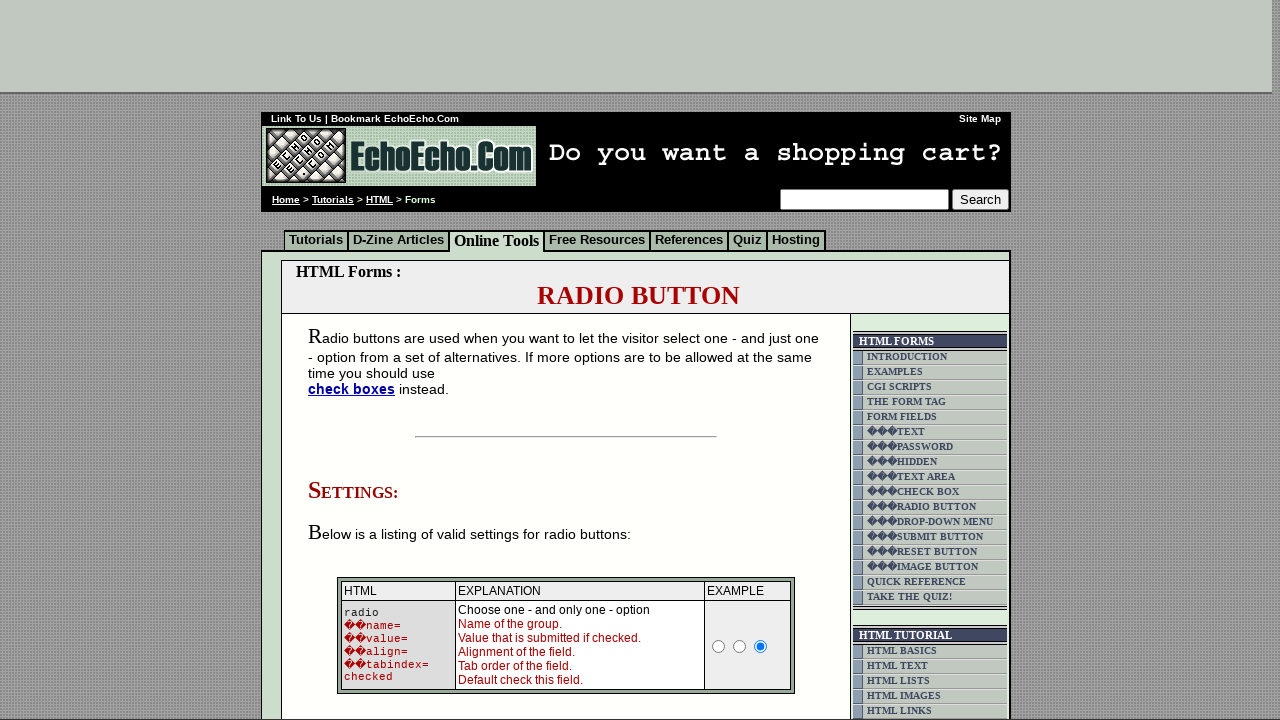

Retrieved value attribute from radio button 1: 'Butter'
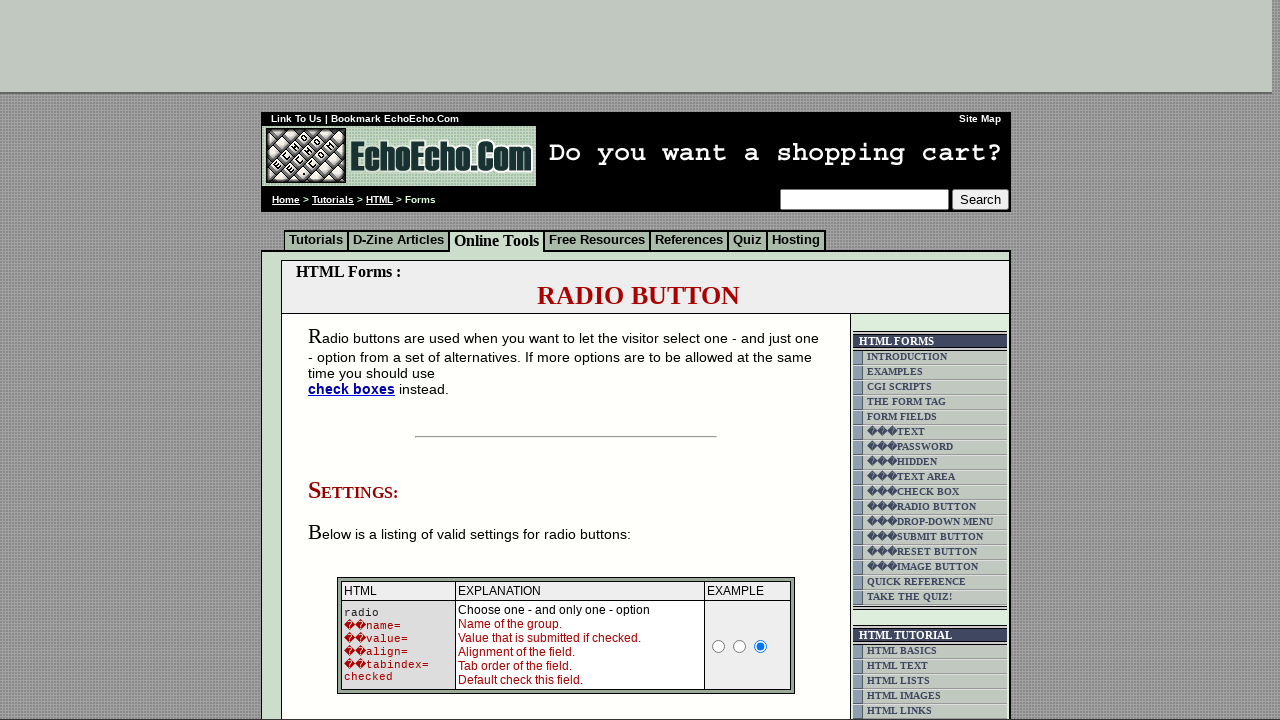

Retrieved value attribute from radio button 2: 'Cheese'
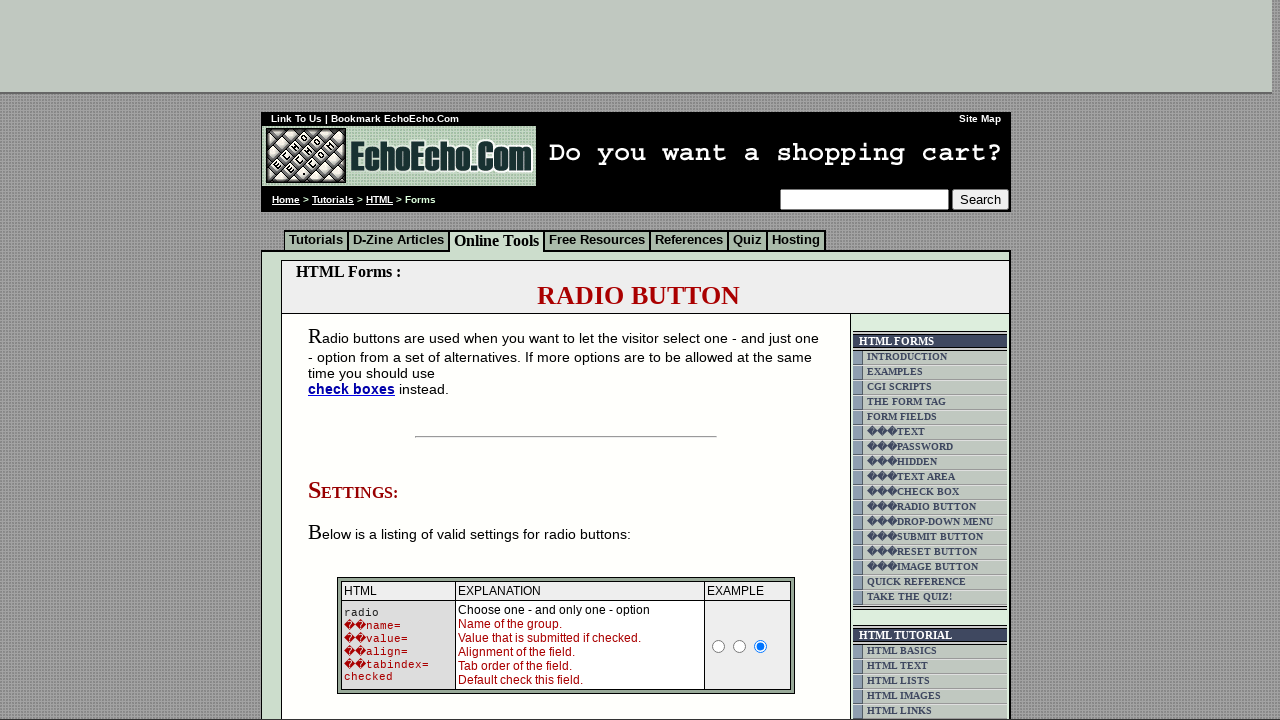

Clicked radio button with value 'Cheese' at (356, 360) on input[name='group1'] >> nth=2
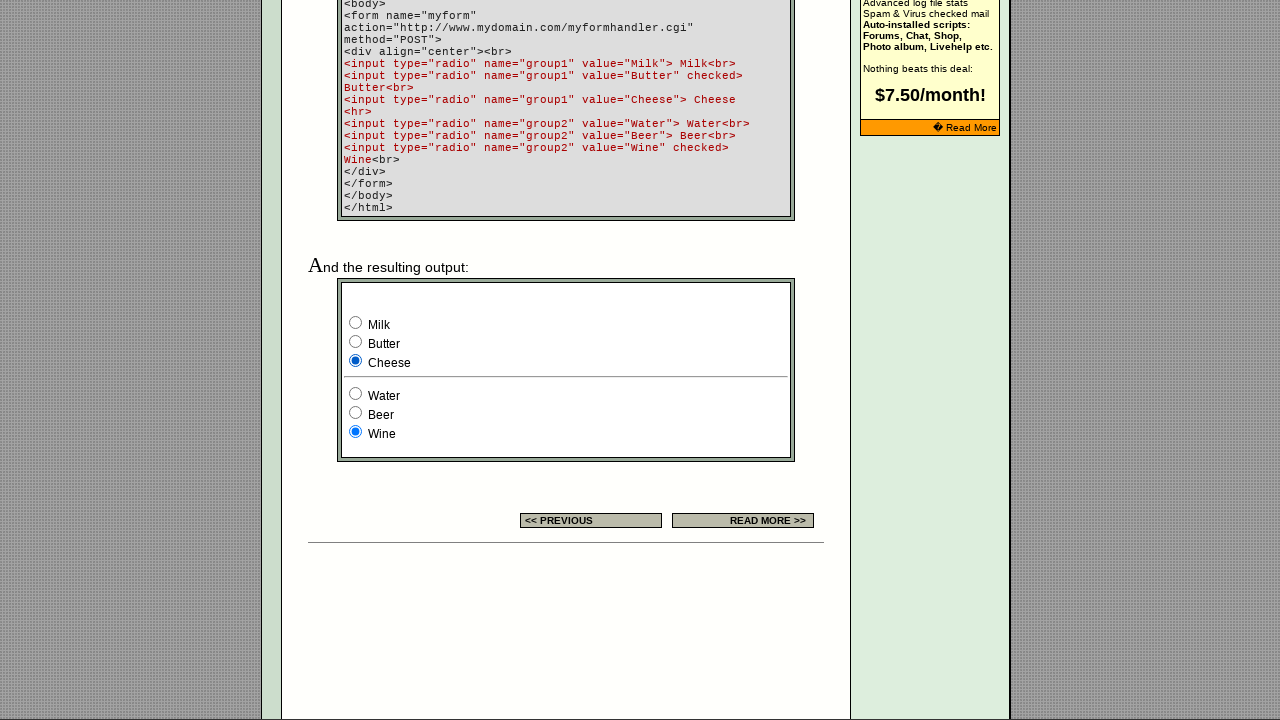

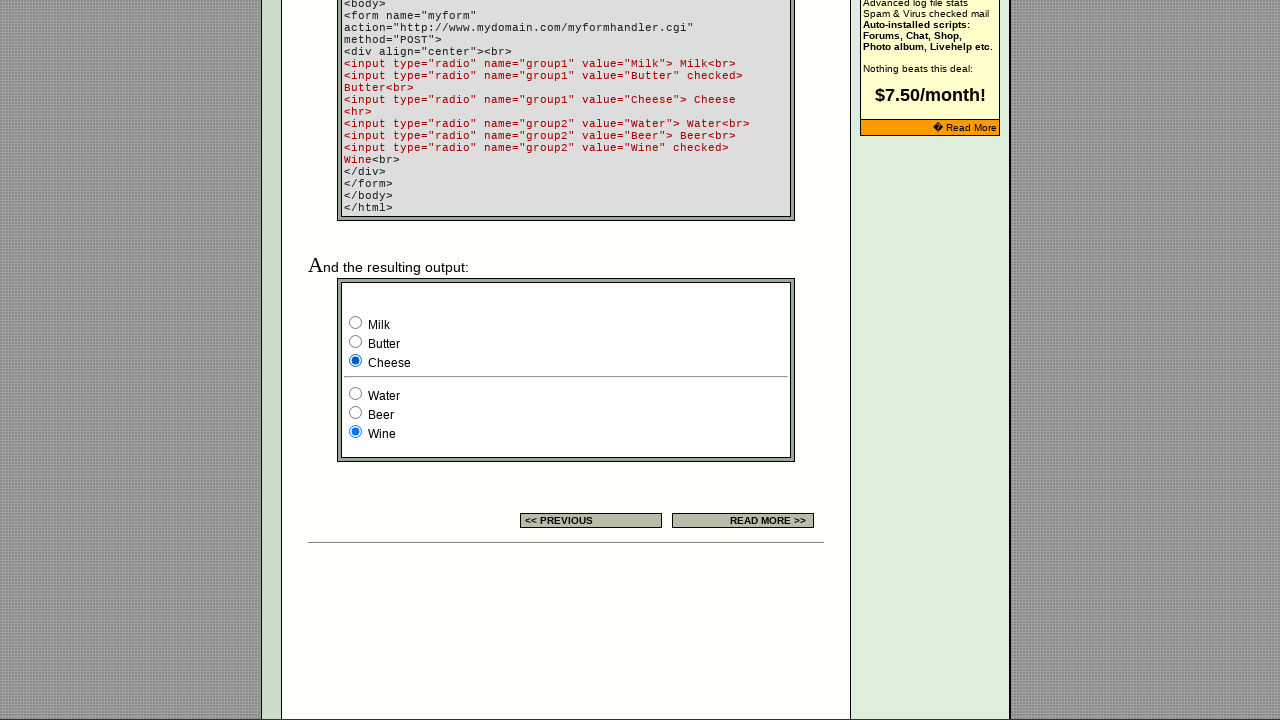